Tests the TodoMVC application by filling the input field with different todo items and highlighting one of them

Starting URL: https://demo.playwright.dev/todomvc/

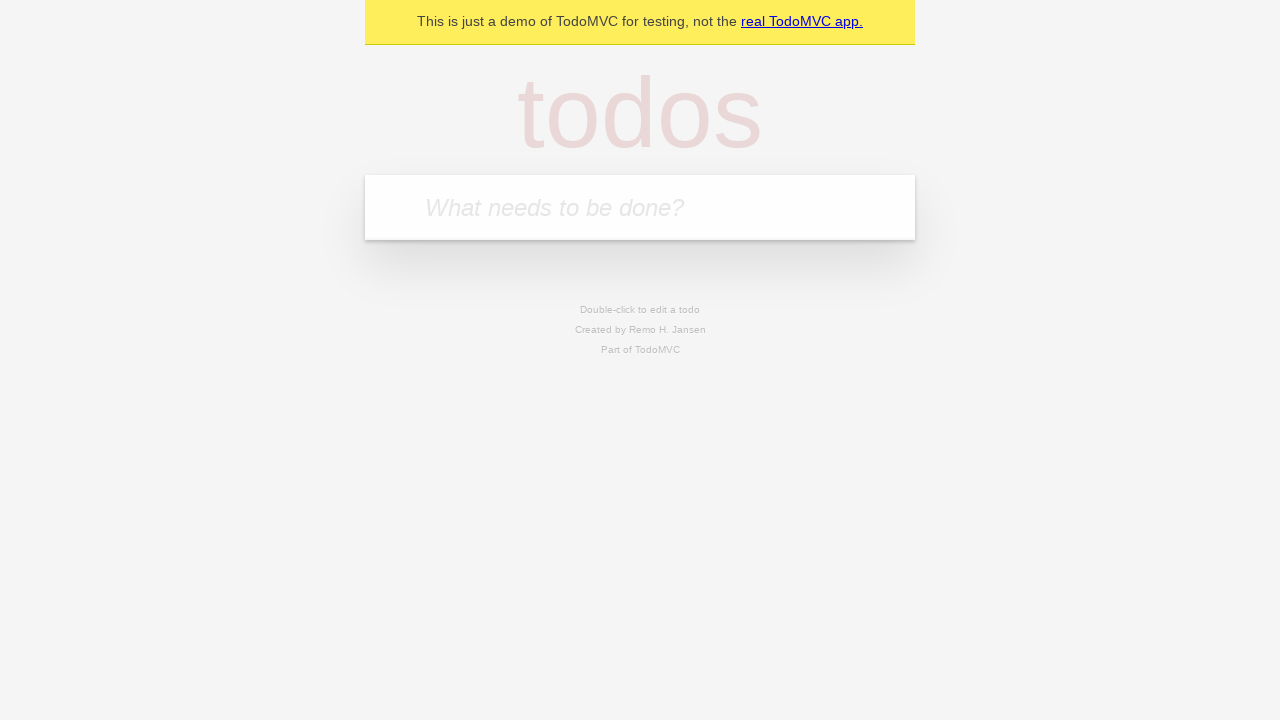

Located todo input field with placeholder 'What needs to be done?'
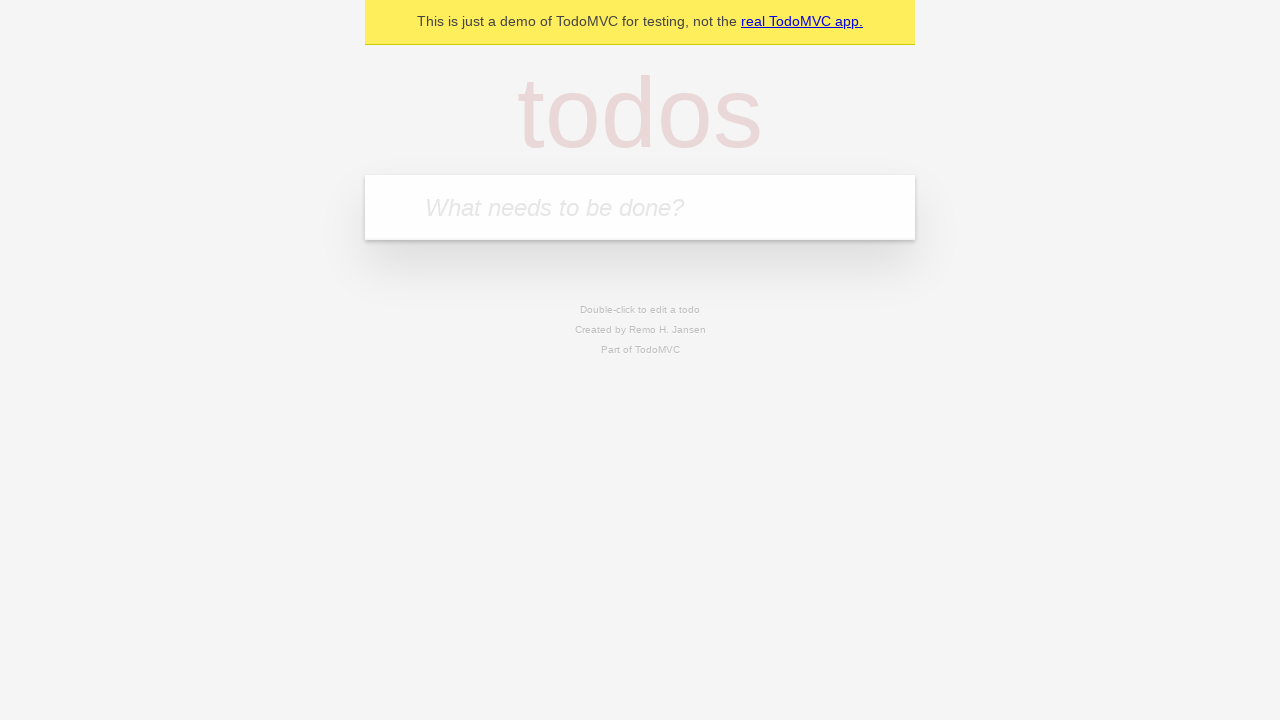

Filled input field with 'Write Playwright tests' on internal:attr=[placeholder="What needs to be done?"i]
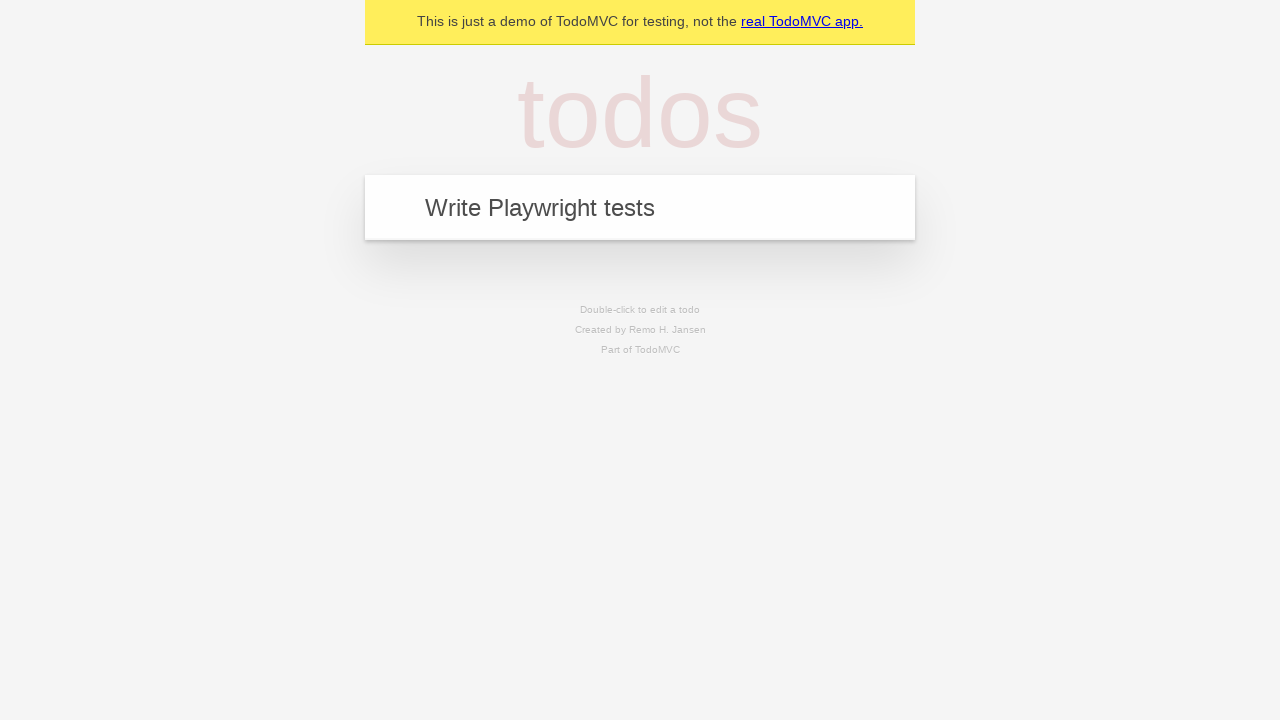

Filled input field with 'Learn CSS locators' on internal:attr=[placeholder="What needs to be done?"i]
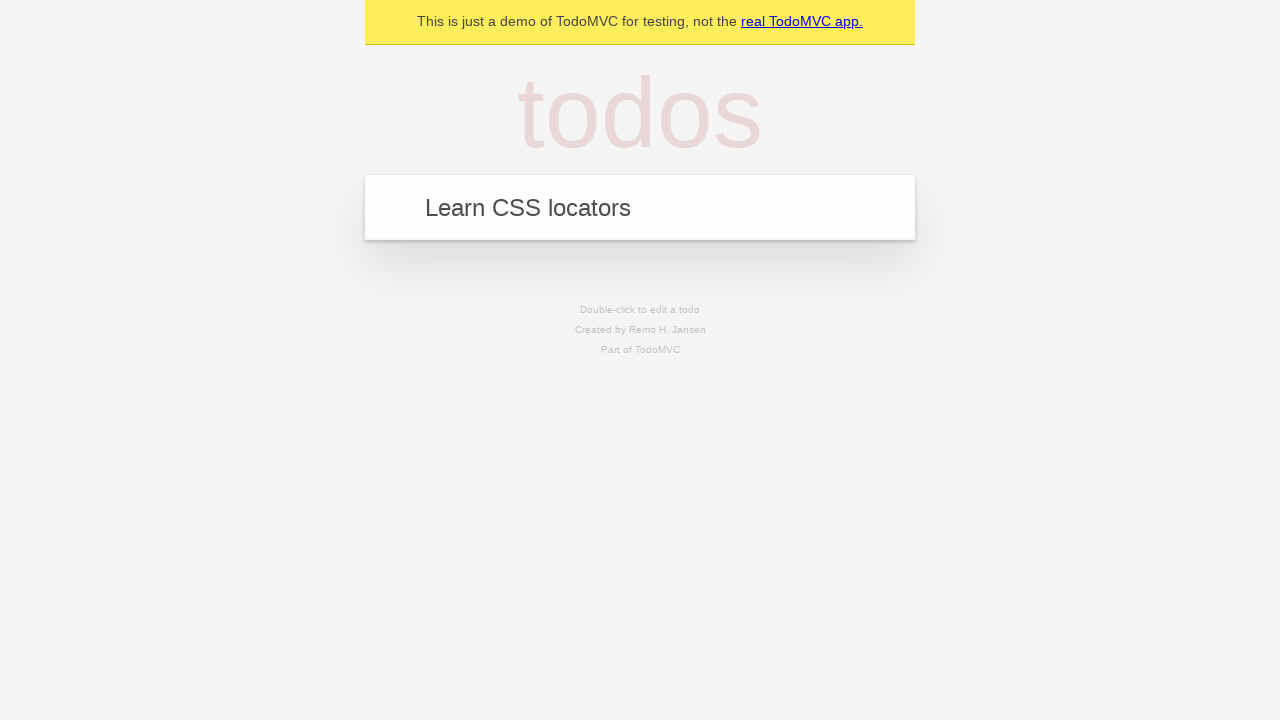

Filled input field with 'Practice automation' on internal:attr=[placeholder="What needs to be done?"i]
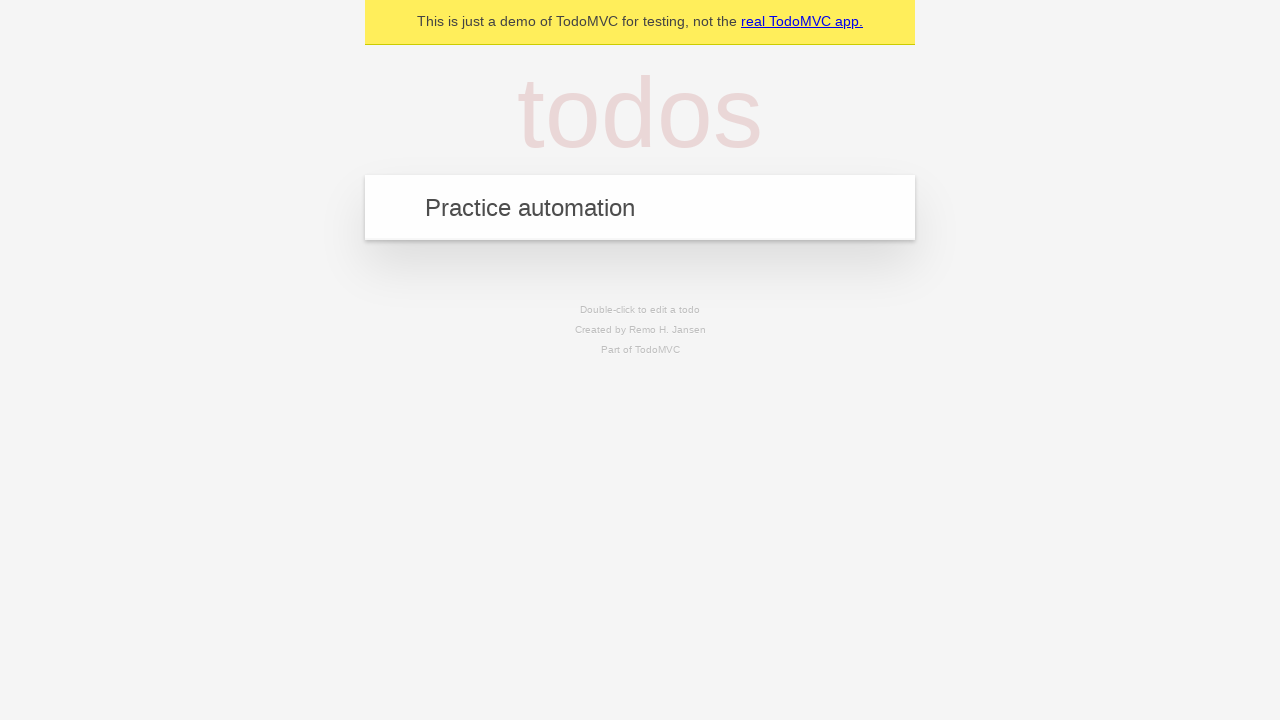

Located text element 'Learn CSS locators'
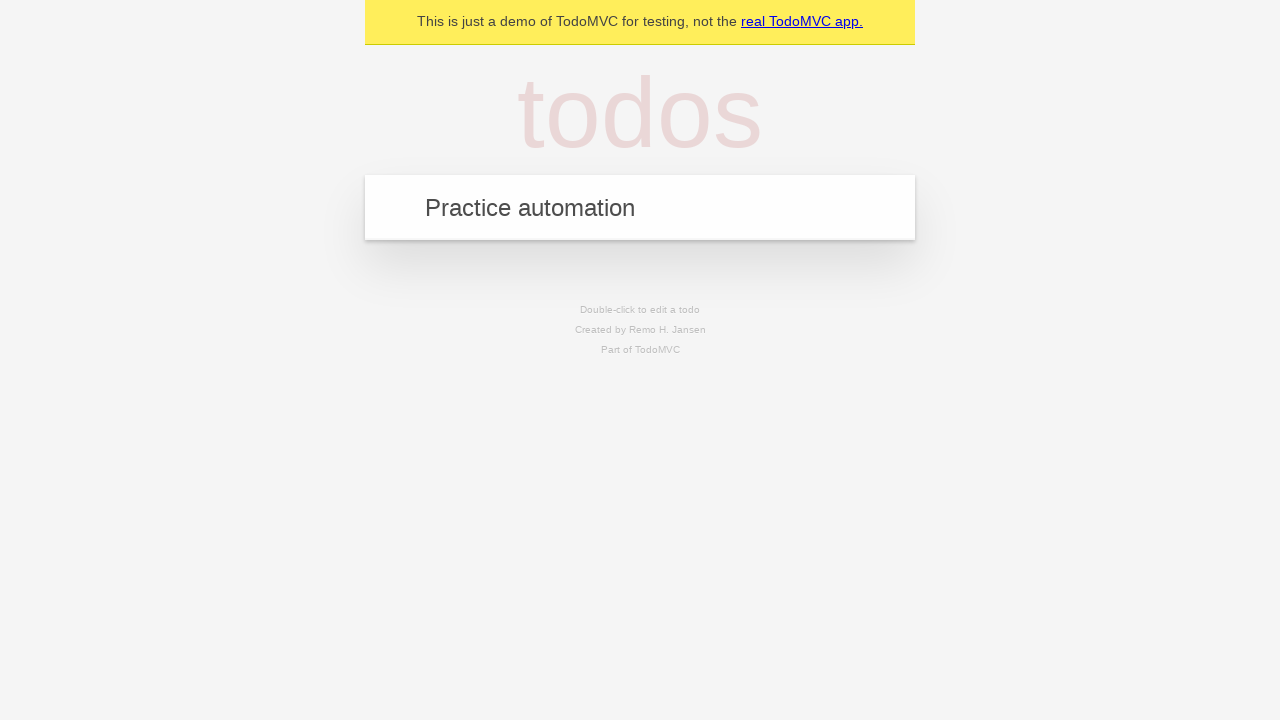

Highlighted 'Learn CSS locators' text element
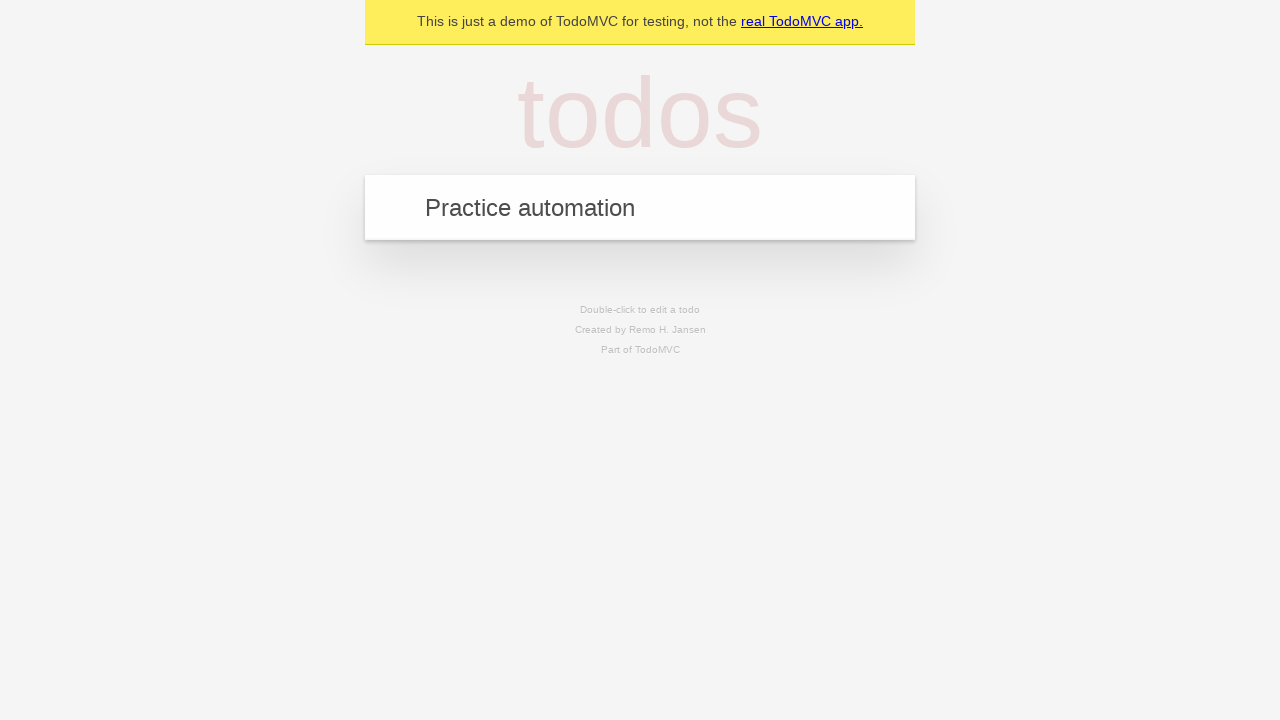

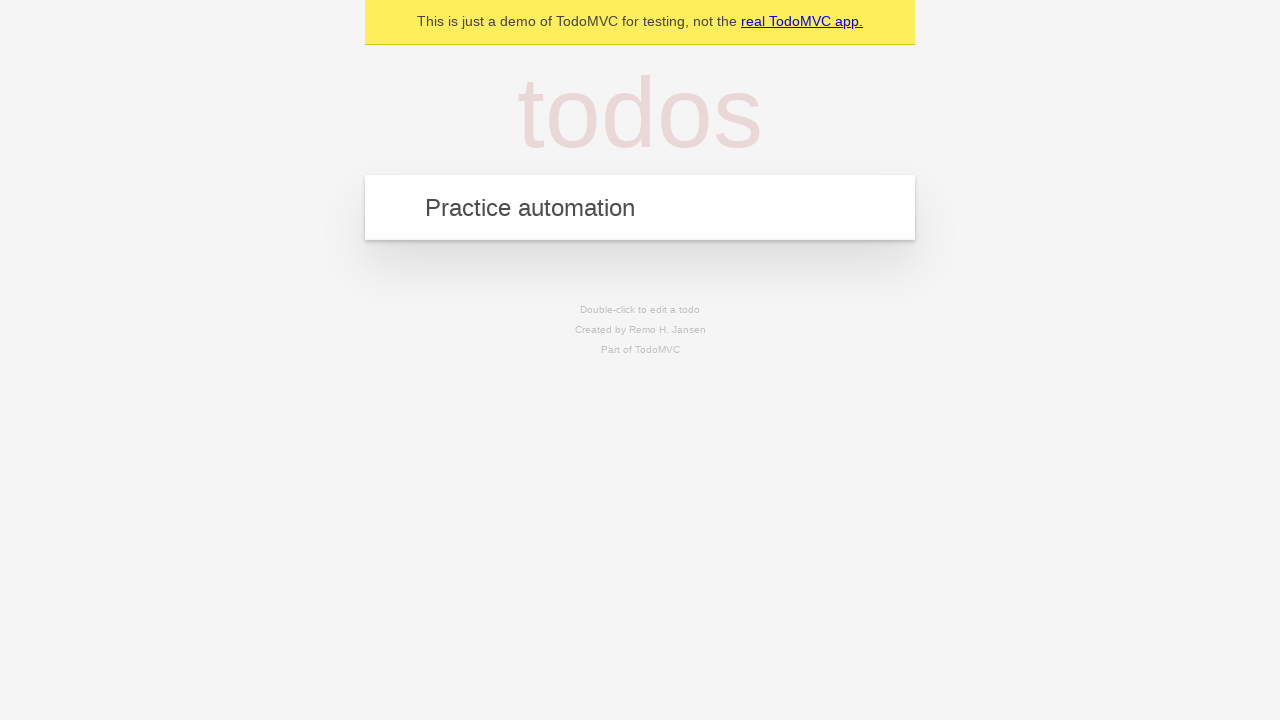